Tests that the browser back button works correctly when navigating between filter views.

Starting URL: https://demo.playwright.dev/todomvc

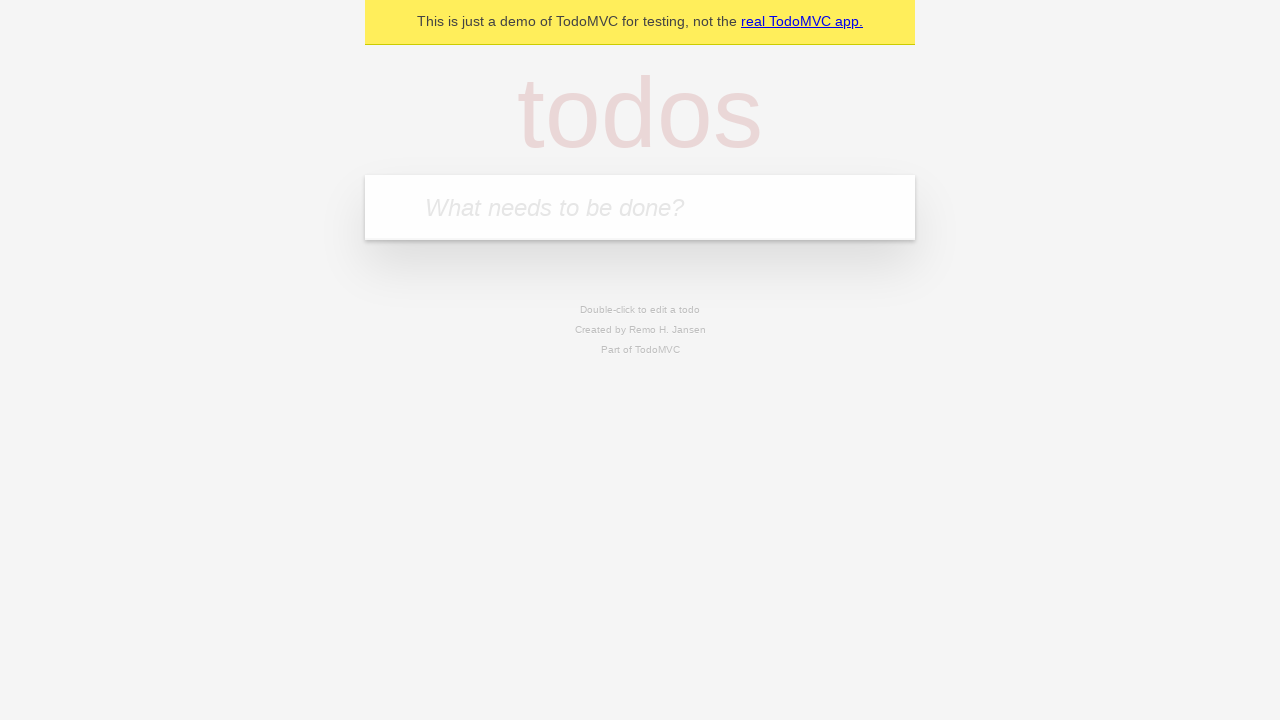

Filled todo input with 'buy some cheese' on internal:attr=[placeholder="What needs to be done?"i]
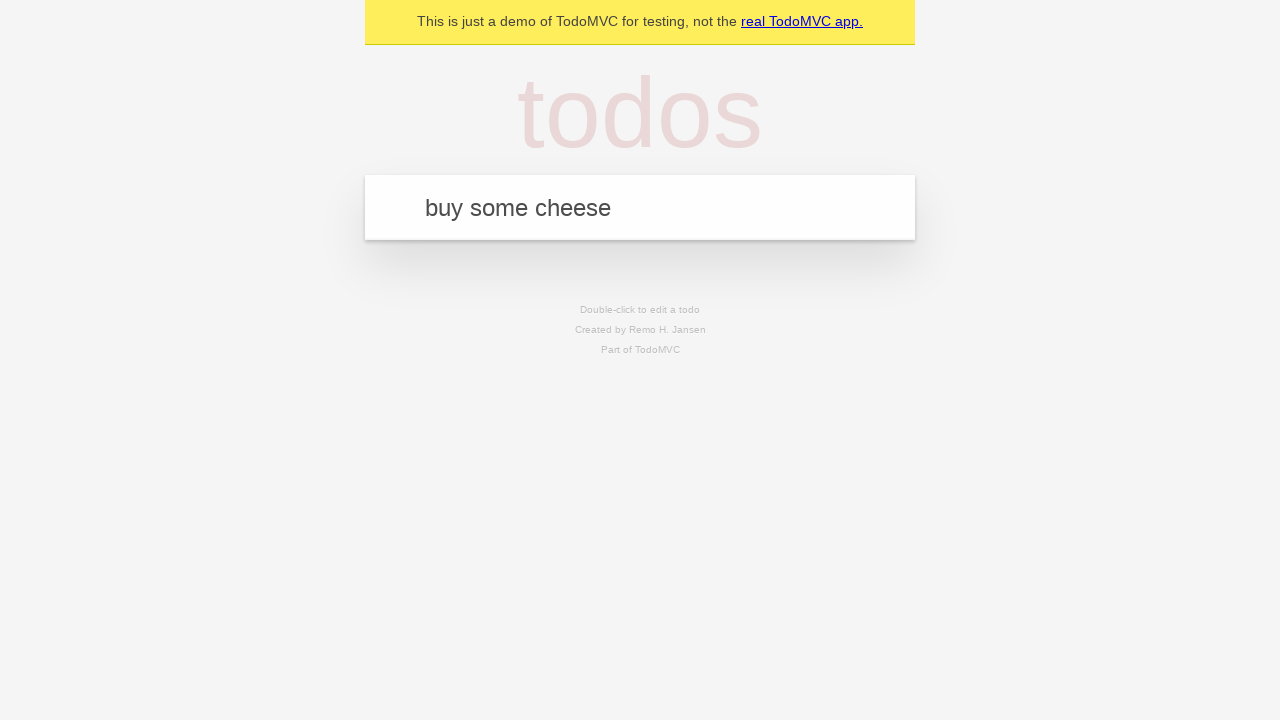

Pressed Enter to create first todo on internal:attr=[placeholder="What needs to be done?"i]
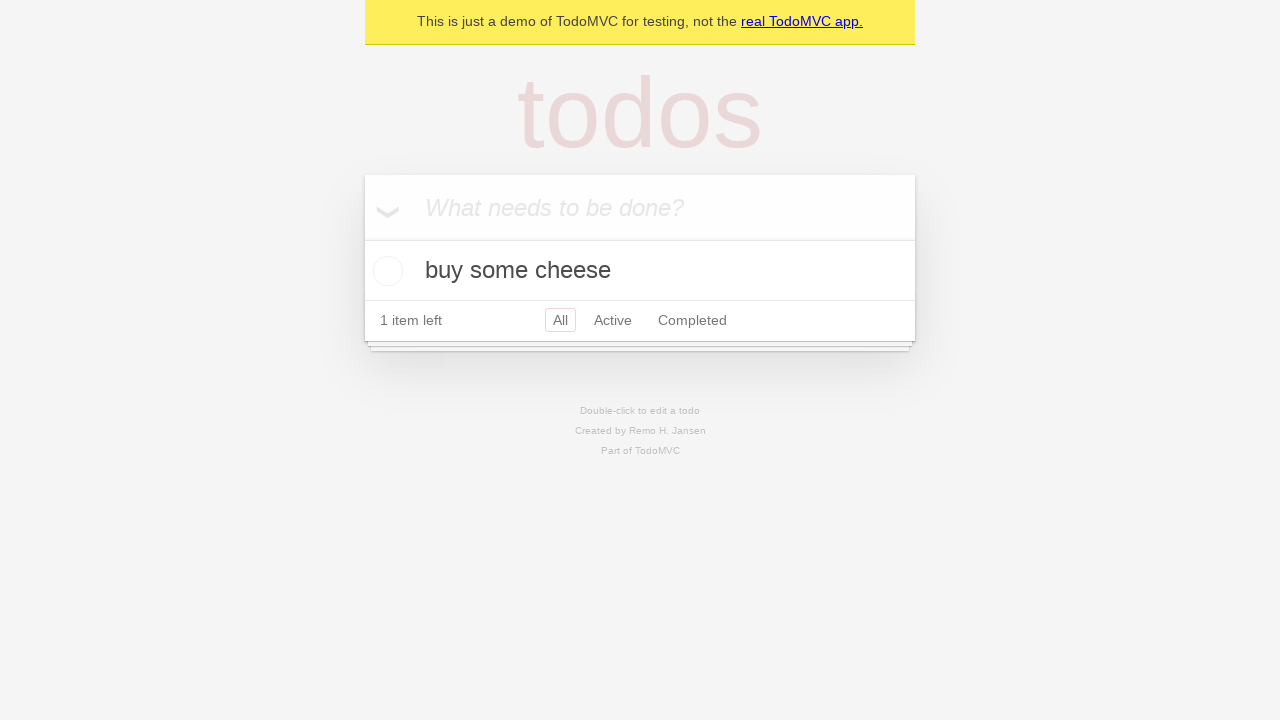

Filled todo input with 'feed the cat' on internal:attr=[placeholder="What needs to be done?"i]
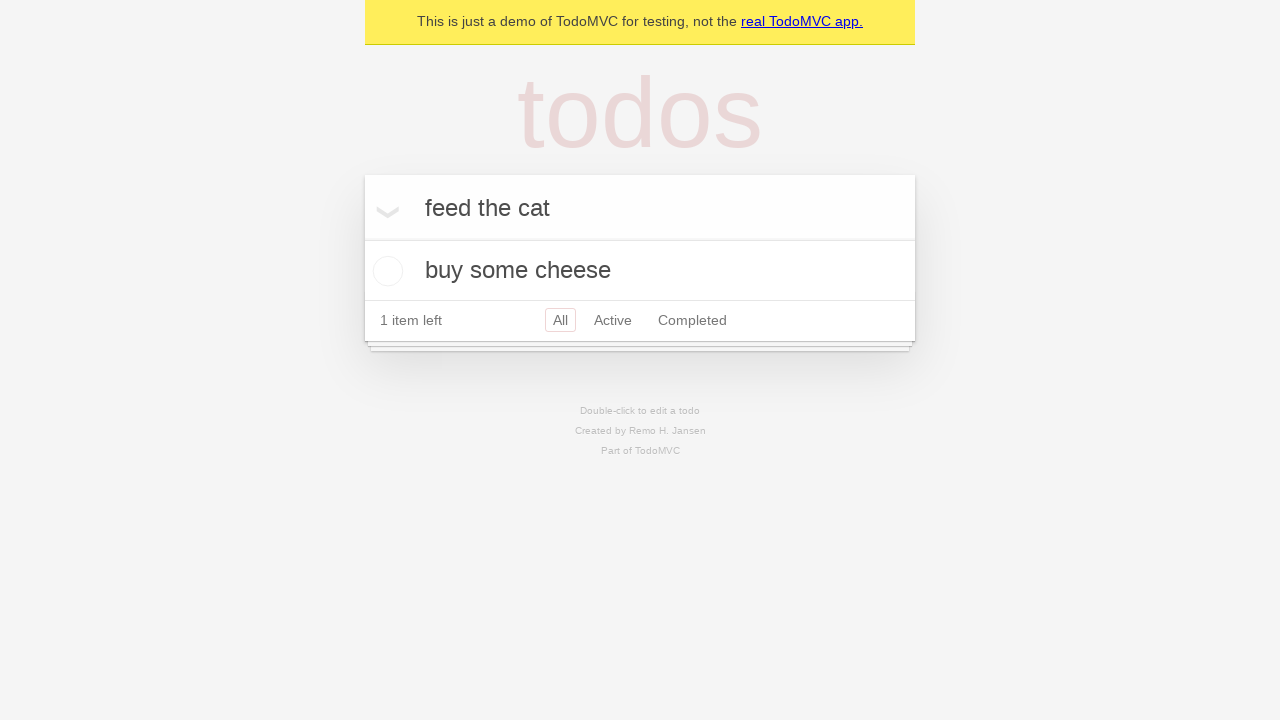

Pressed Enter to create second todo on internal:attr=[placeholder="What needs to be done?"i]
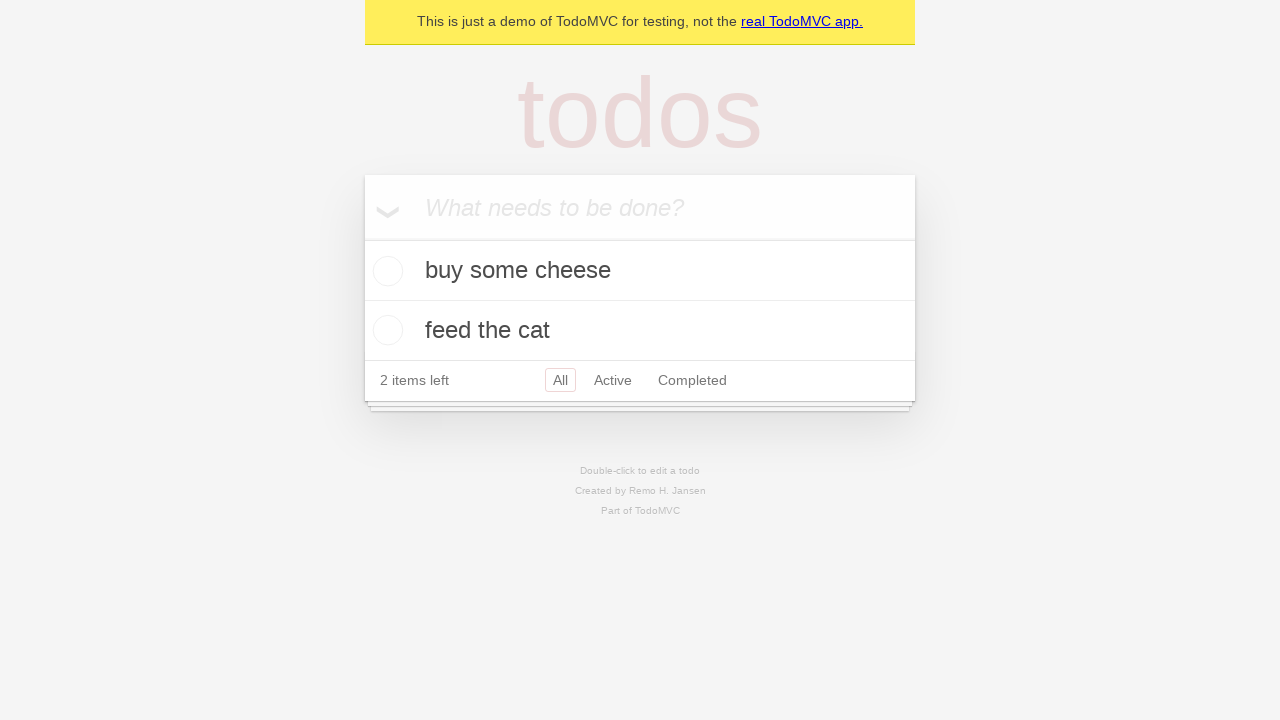

Filled todo input with 'book a doctors appointment' on internal:attr=[placeholder="What needs to be done?"i]
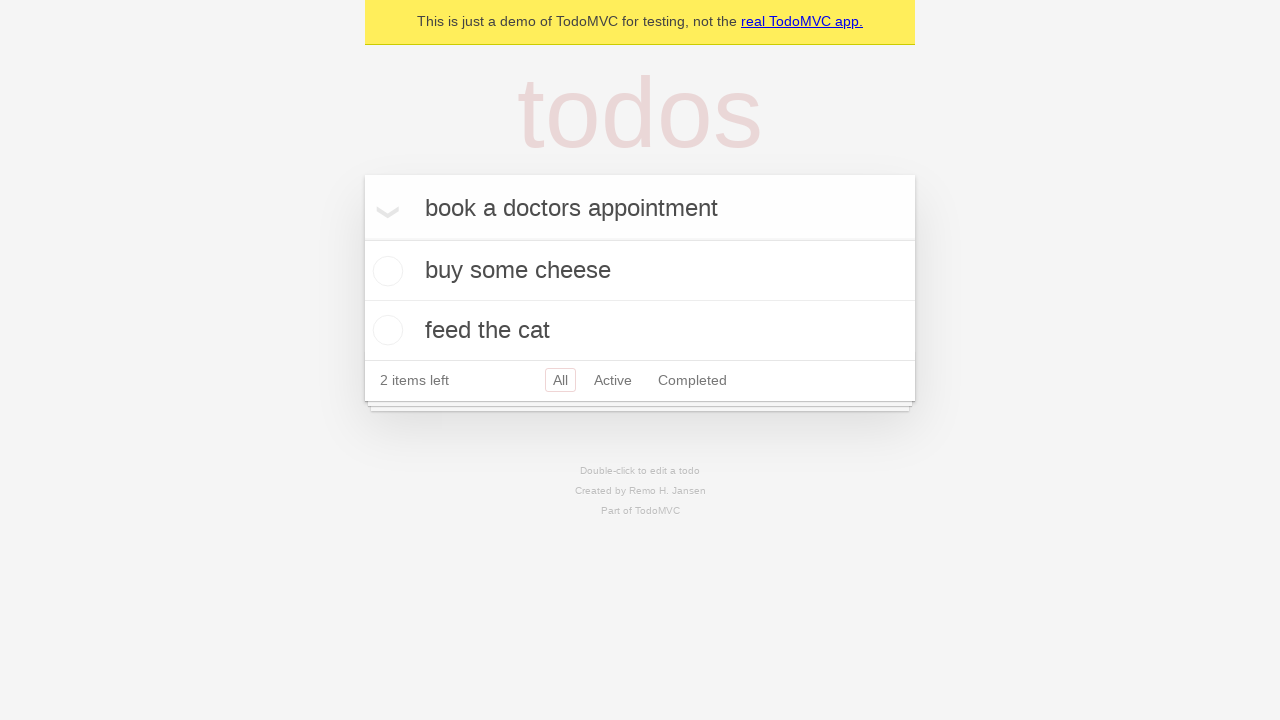

Pressed Enter to create third todo on internal:attr=[placeholder="What needs to be done?"i]
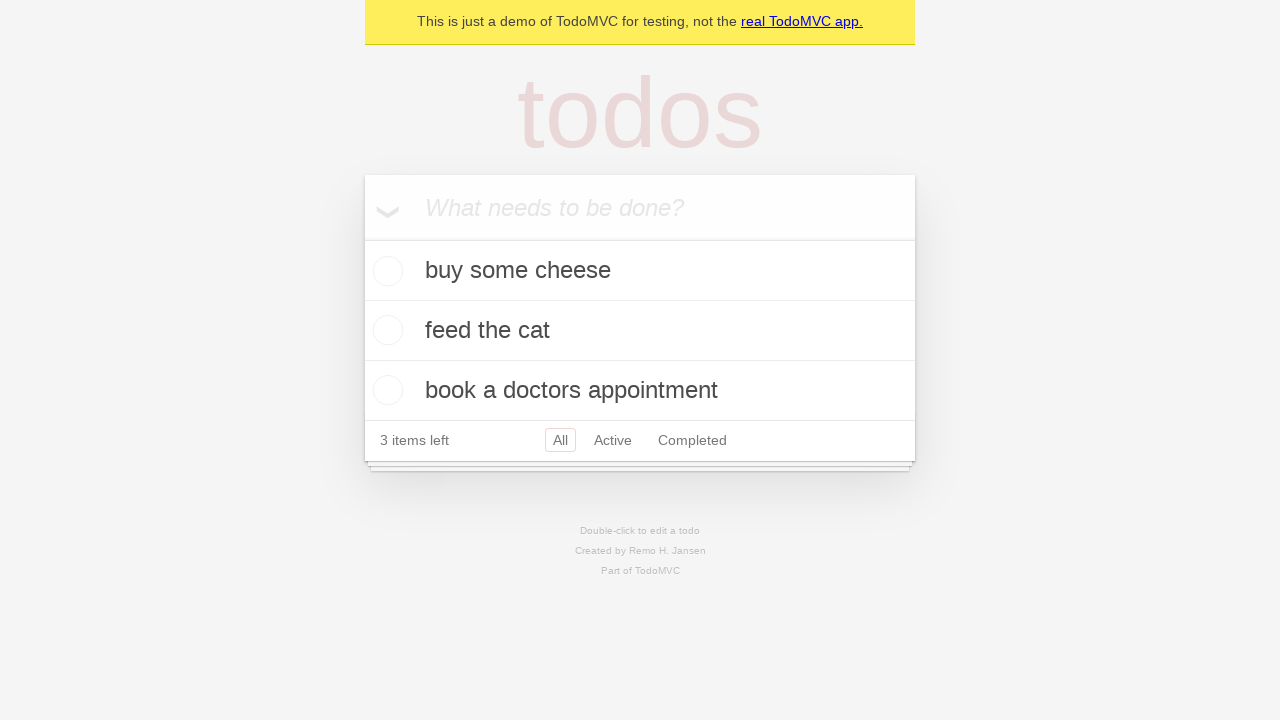

Checked the second todo item as completed at (385, 330) on internal:testid=[data-testid="todo-item"s] >> nth=1 >> internal:role=checkbox
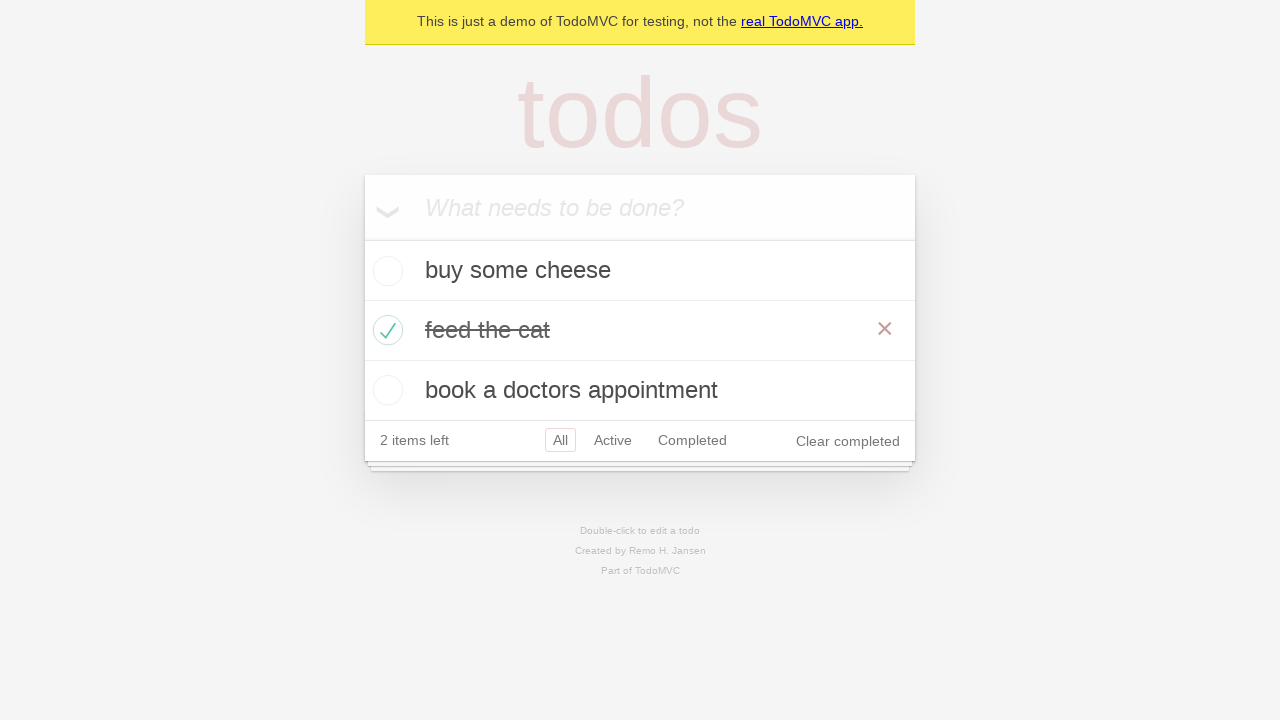

Clicked 'All' filter link at (560, 440) on internal:role=link[name="All"i]
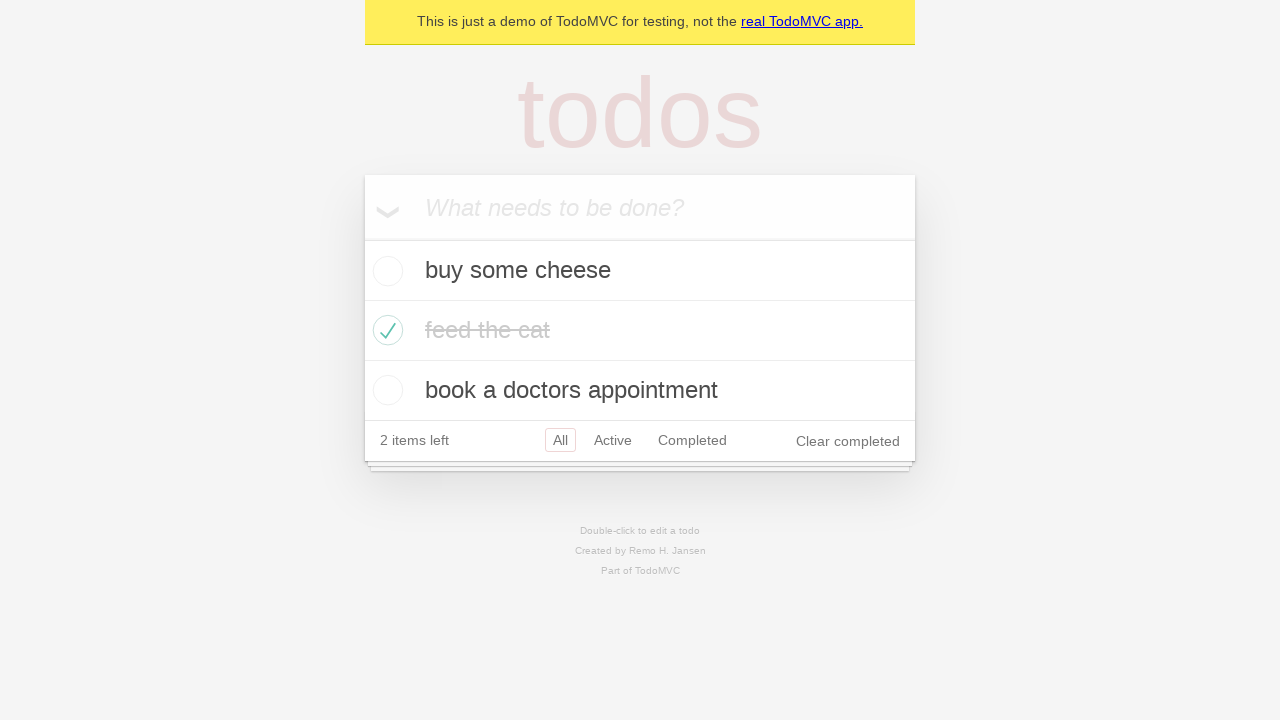

Clicked 'Active' filter link at (613, 440) on internal:role=link[name="Active"i]
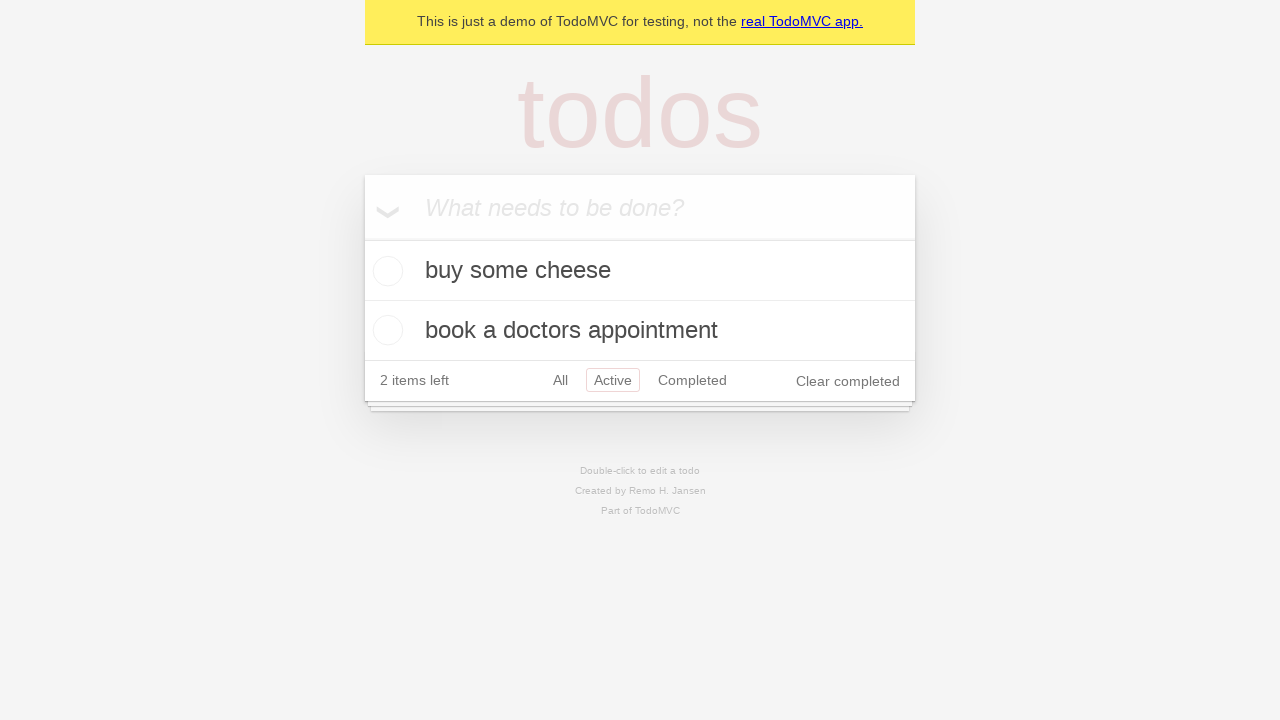

Clicked 'Completed' filter link at (692, 380) on internal:role=link[name="Completed"i]
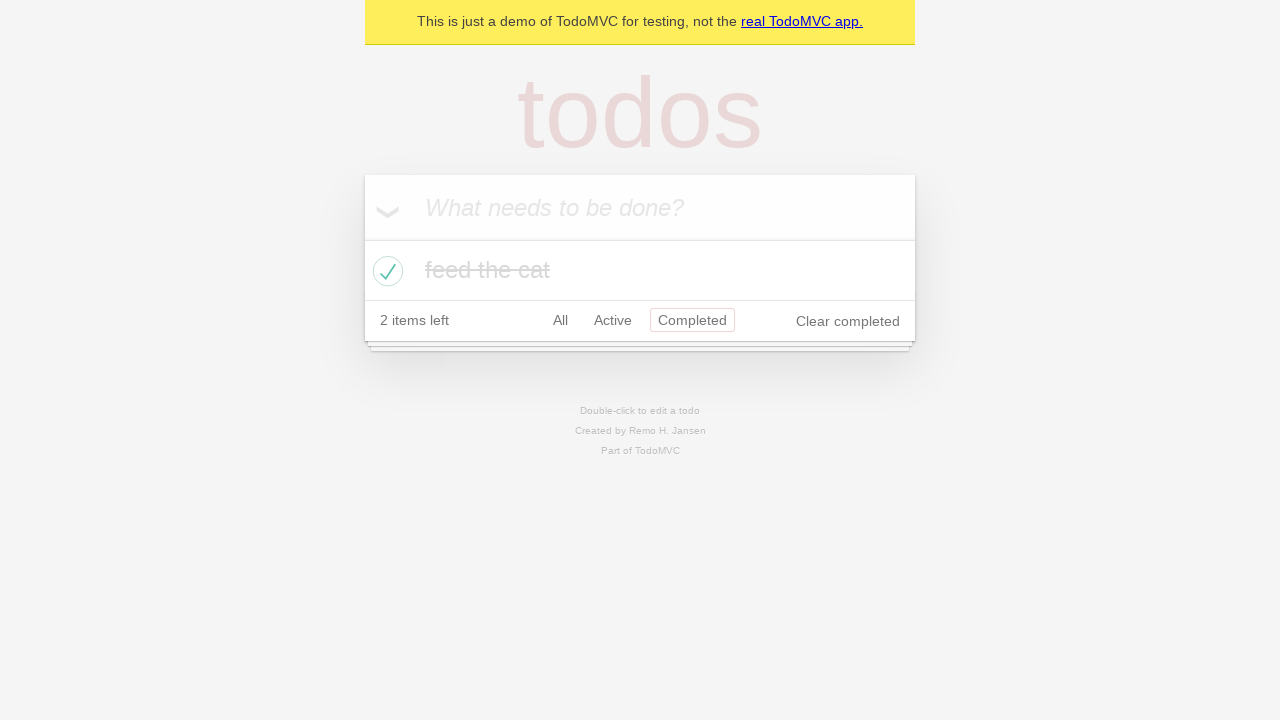

Navigated back to 'Active' filter view
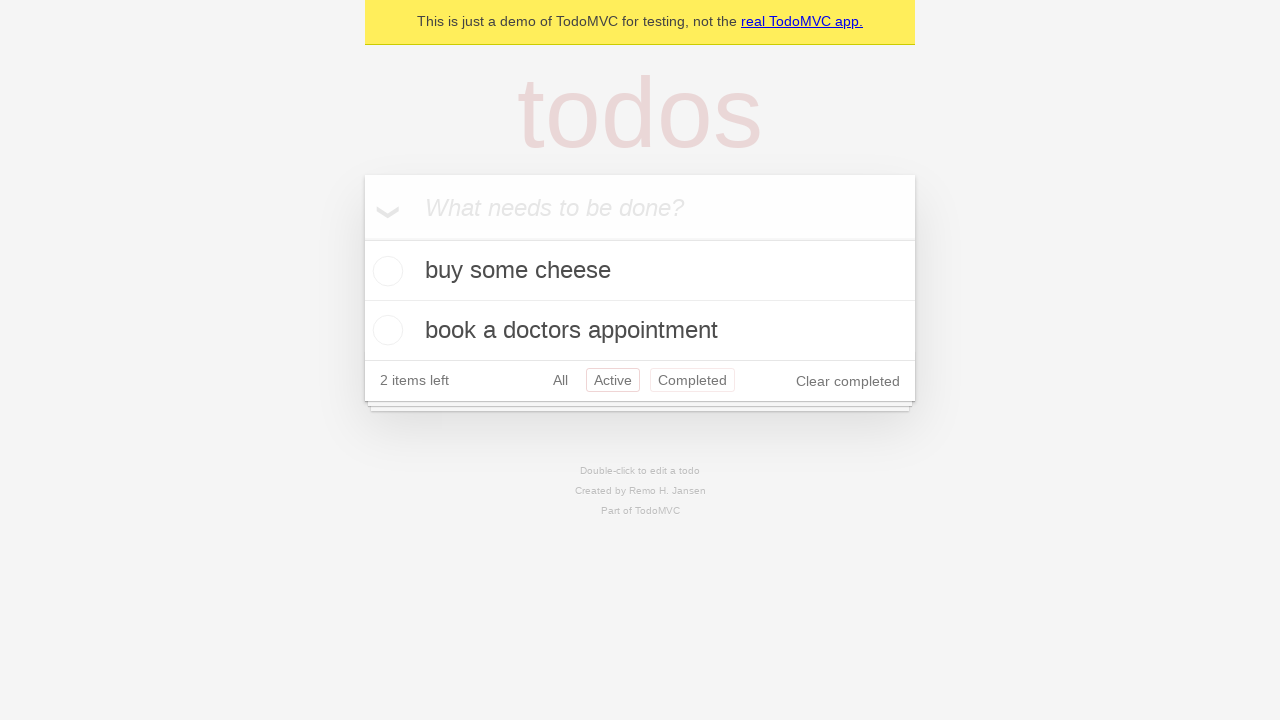

Navigated back to 'All' filter view
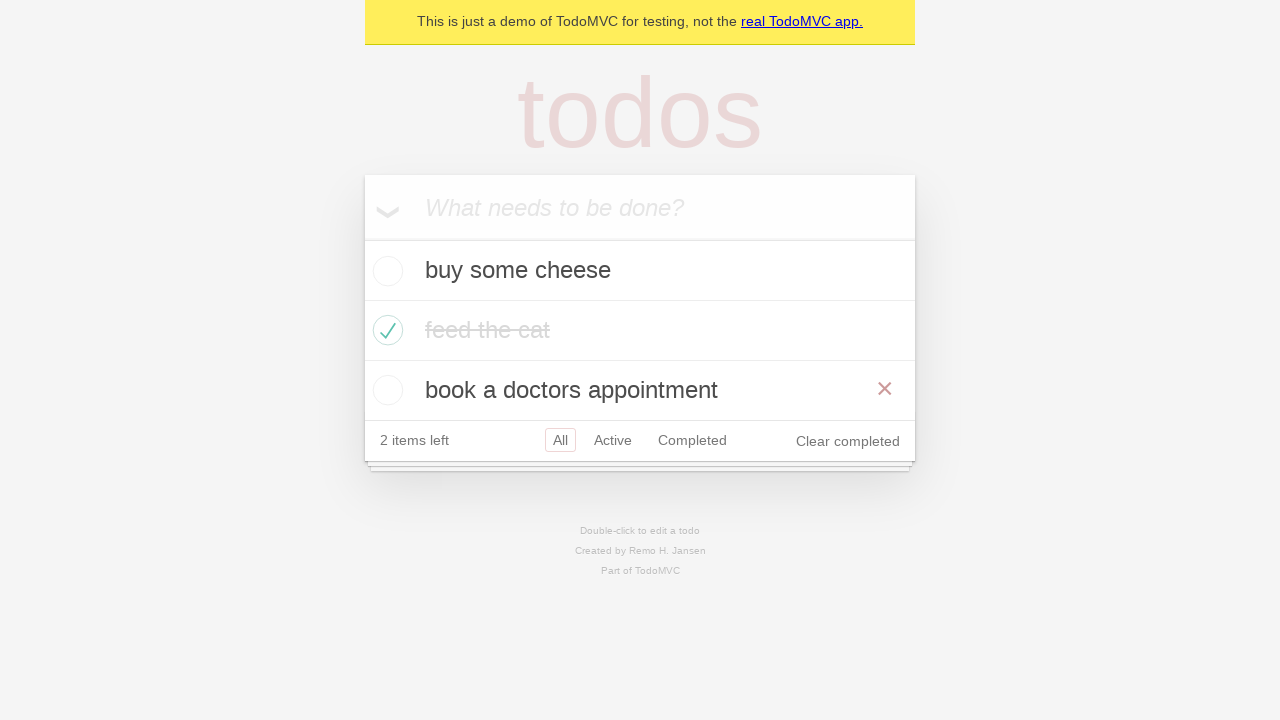

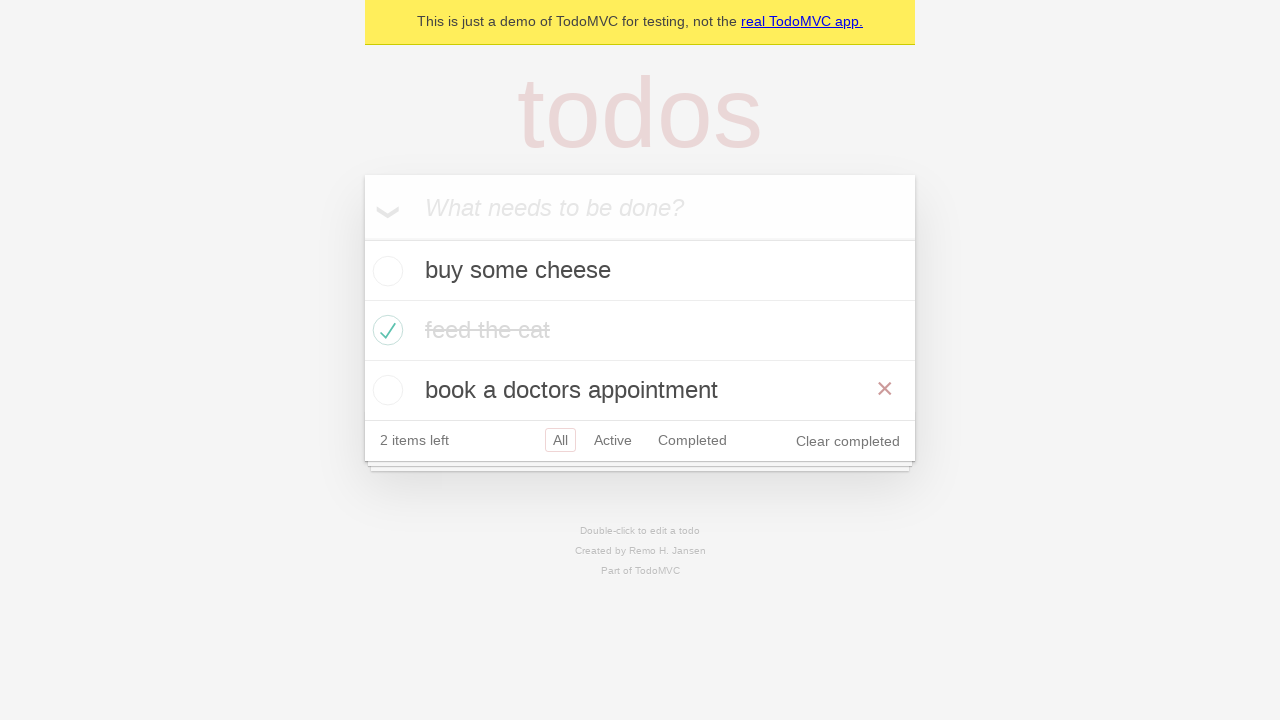